Clicks on Alerts, Frame & Windows card to navigate to that section

Starting URL: https://demoqa.com/

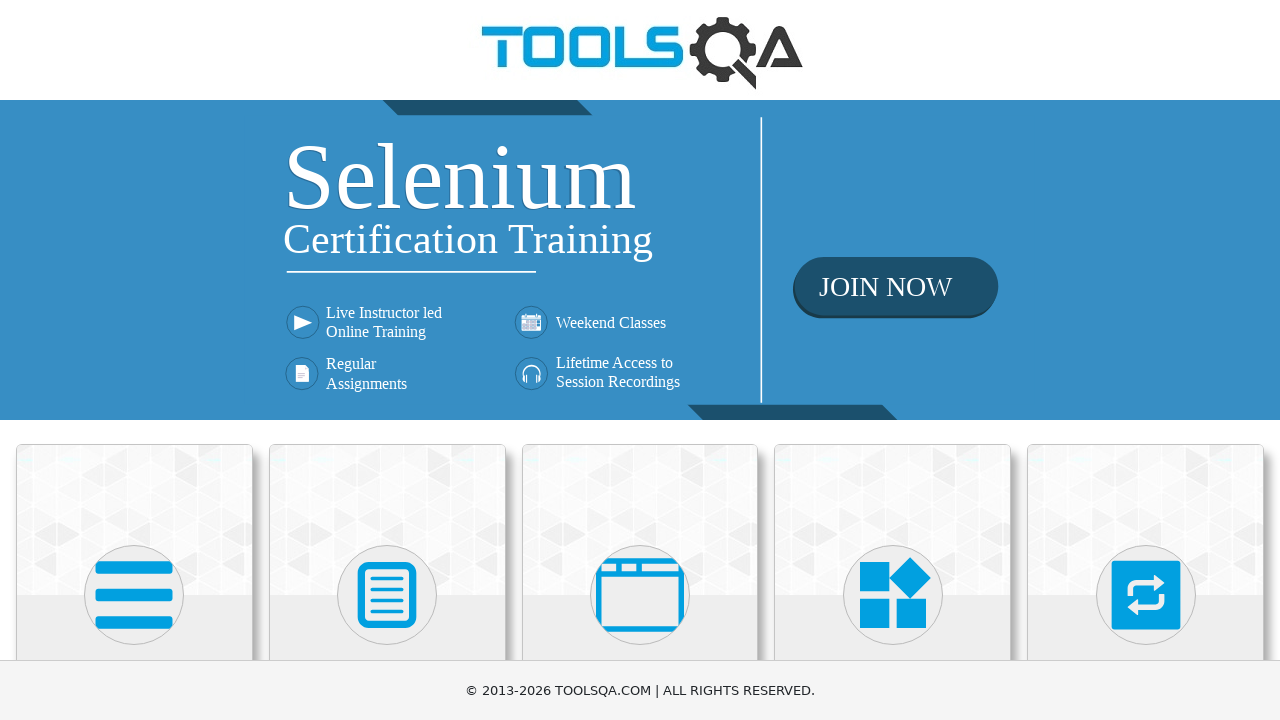

Clicked on Alerts, Frame & Windows card at (640, 360) on text=Alerts, Frame & Windows
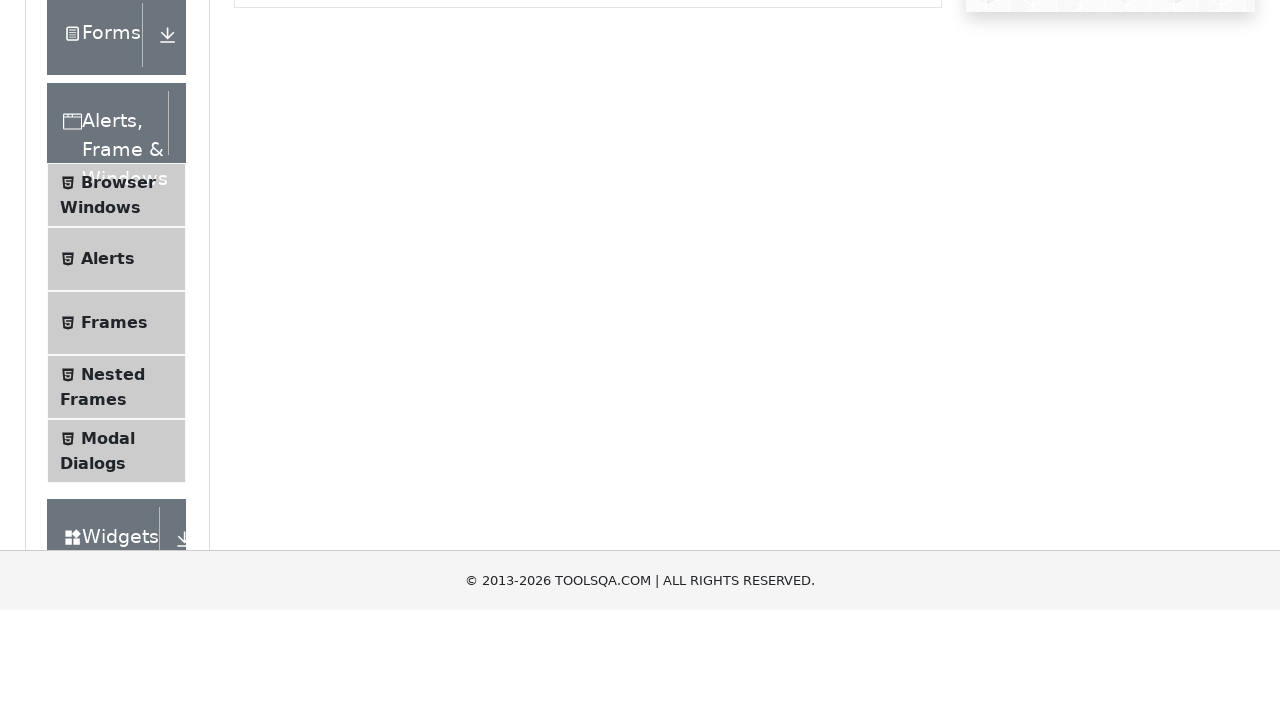

Successfully navigated to Alerts, Frame & Windows section
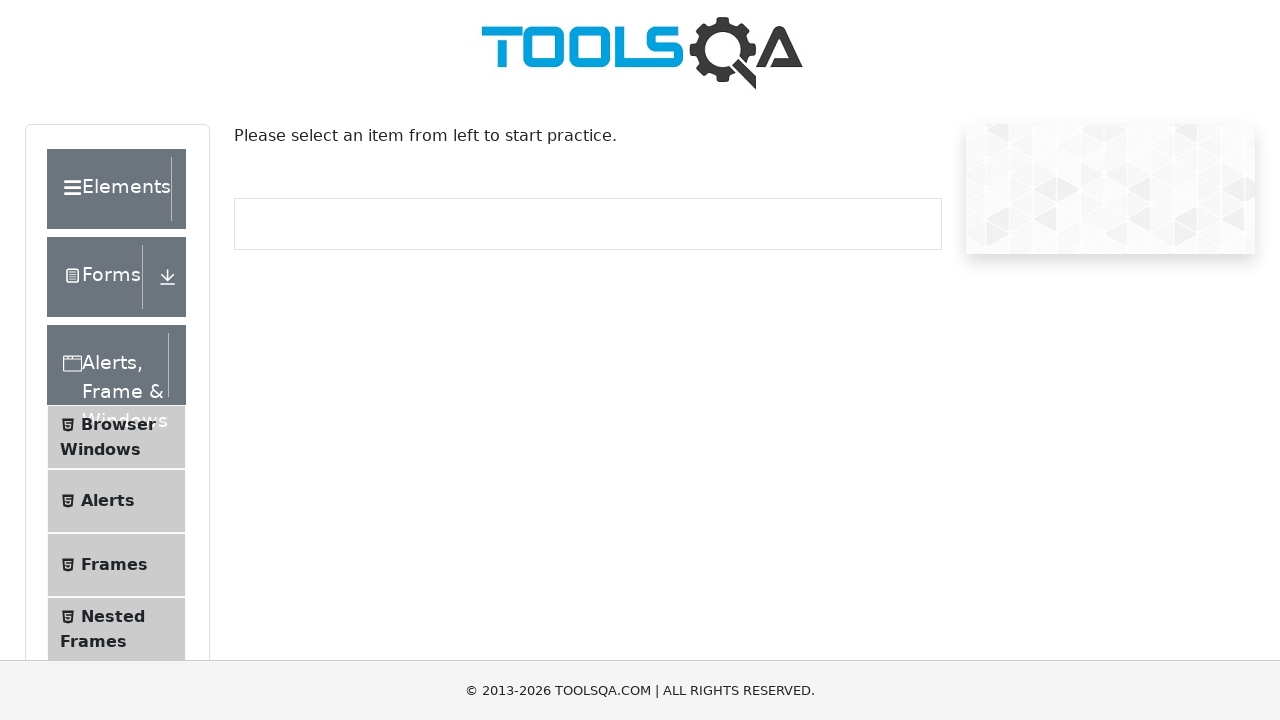

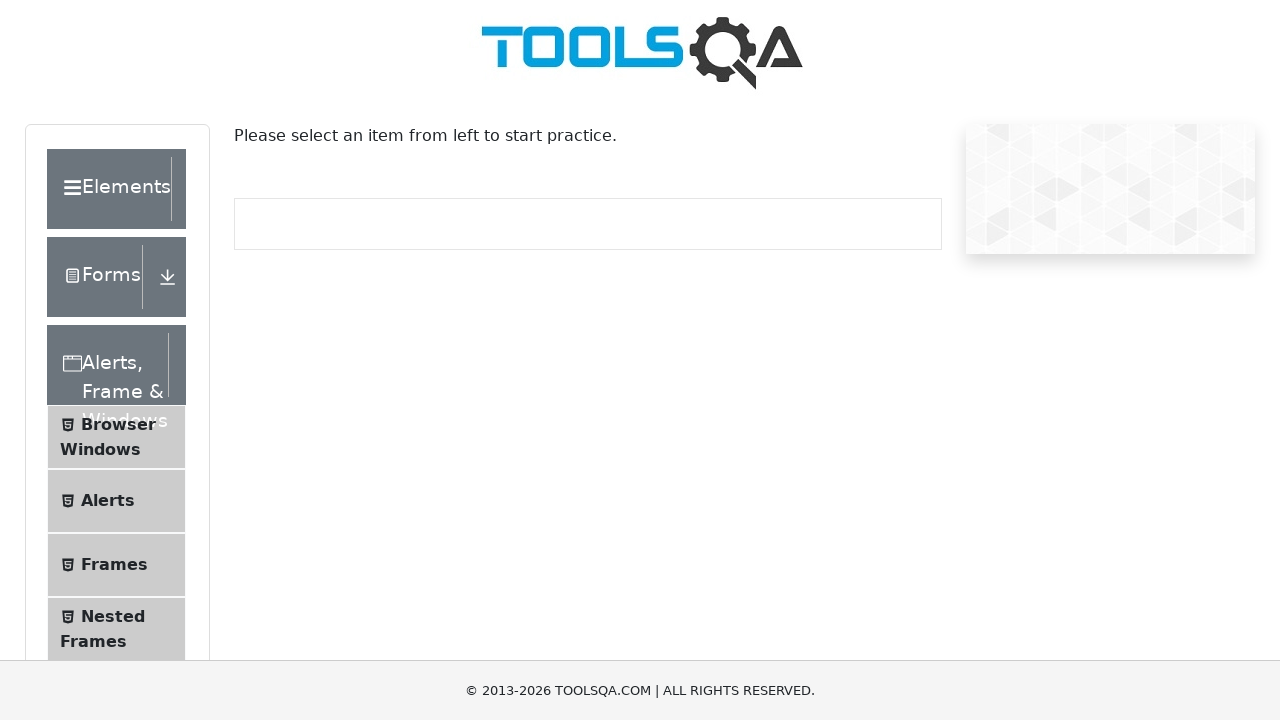